Tests marking individual todo items as complete by checking their checkboxes.

Starting URL: https://demo.playwright.dev/todomvc

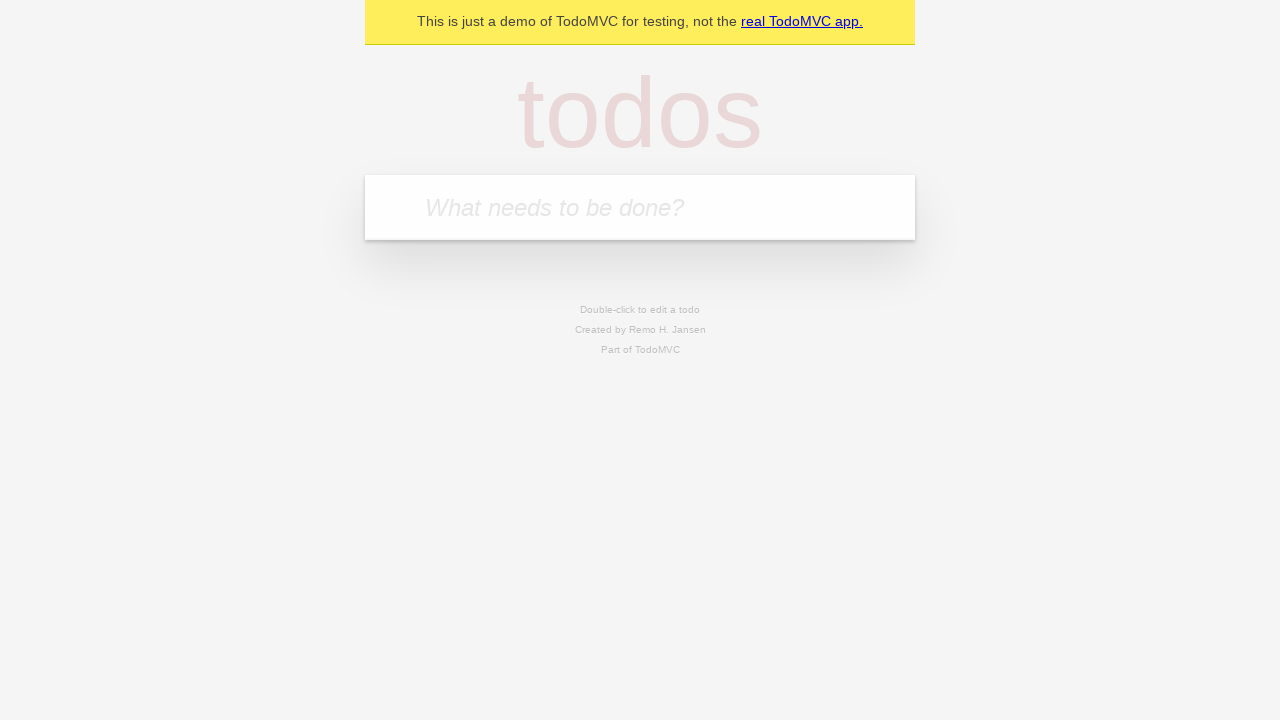

Located the 'What needs to be done?' input field
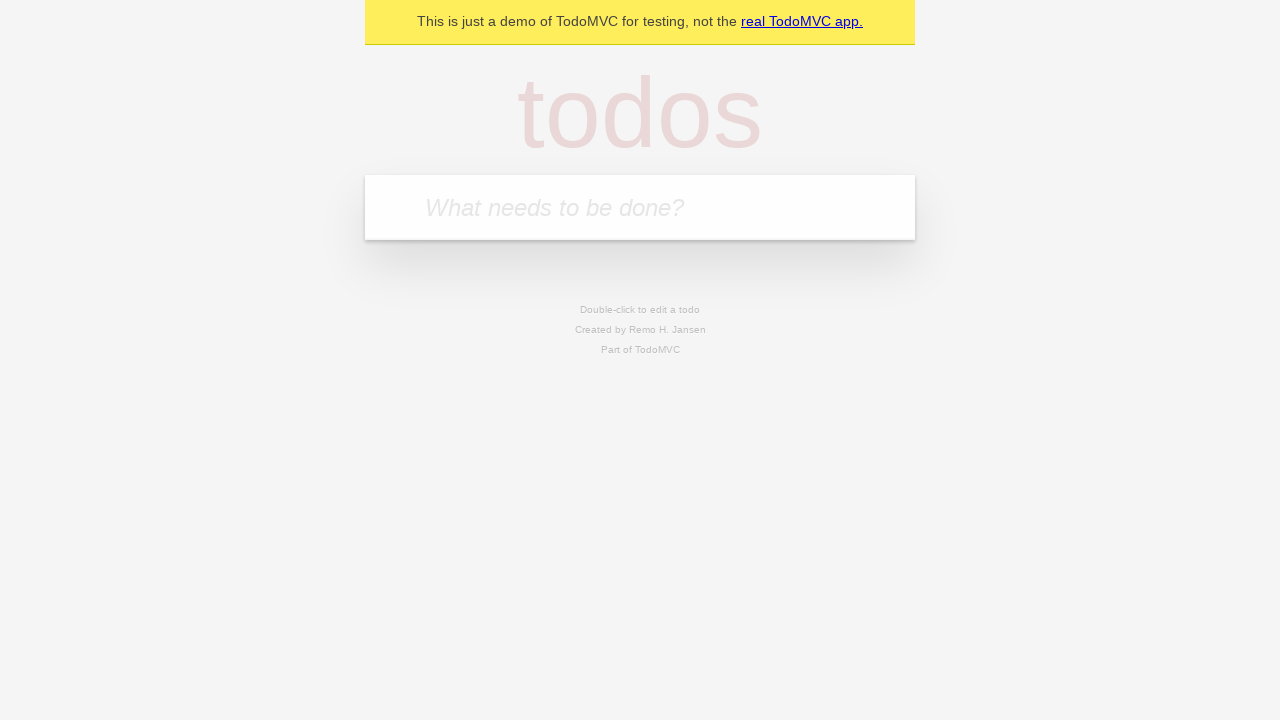

Filled todo input with 'buy some cheese' on internal:attr=[placeholder="What needs to be done?"i]
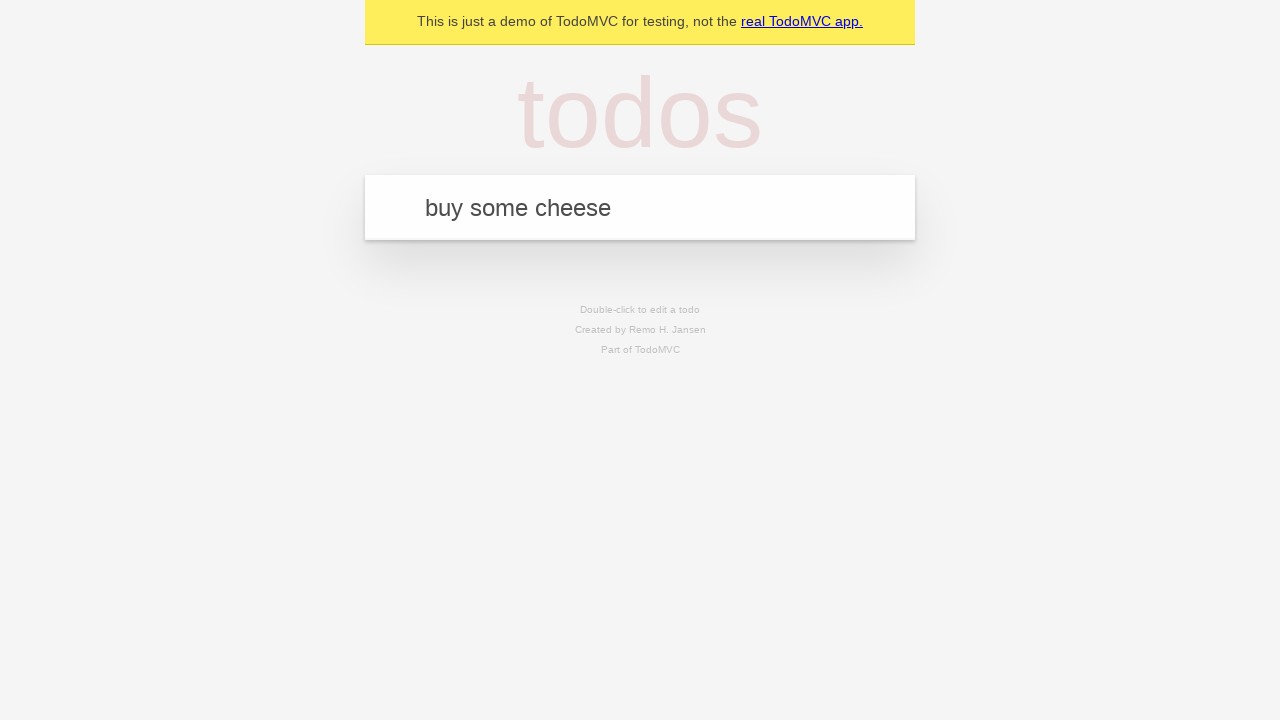

Pressed Enter to create first todo item on internal:attr=[placeholder="What needs to be done?"i]
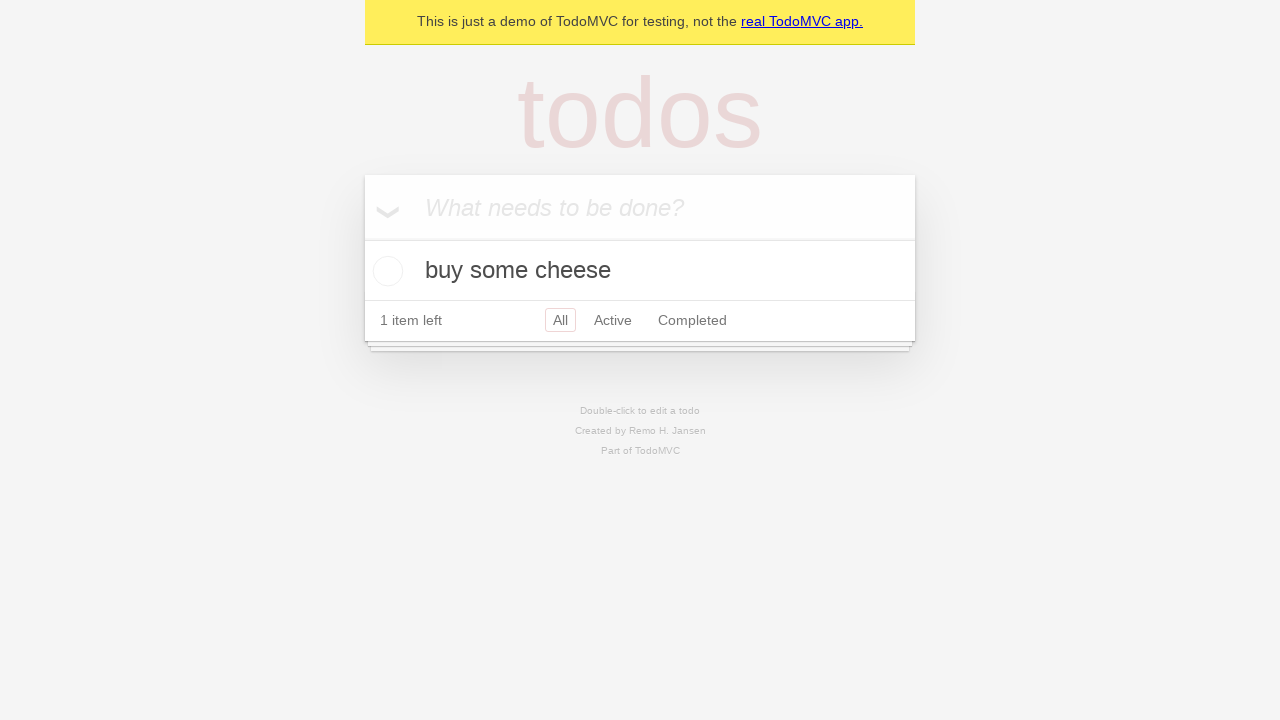

Filled todo input with 'feed the cat' on internal:attr=[placeholder="What needs to be done?"i]
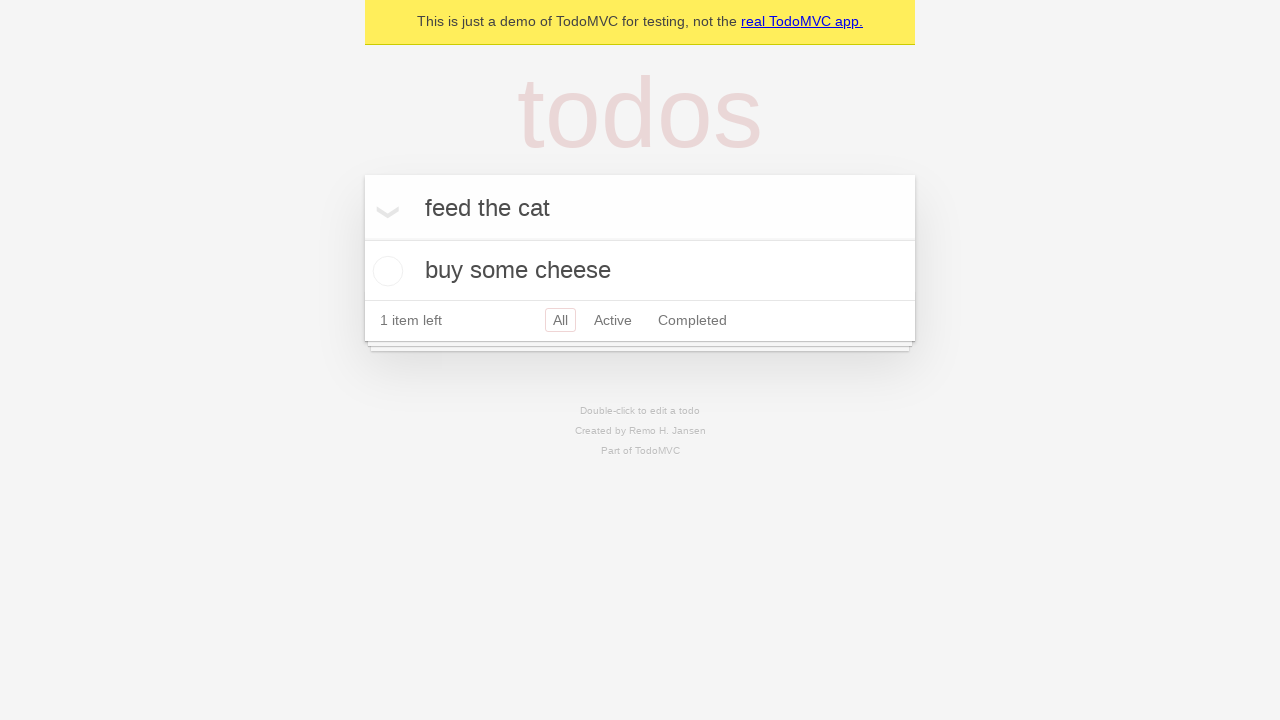

Pressed Enter to create second todo item on internal:attr=[placeholder="What needs to be done?"i]
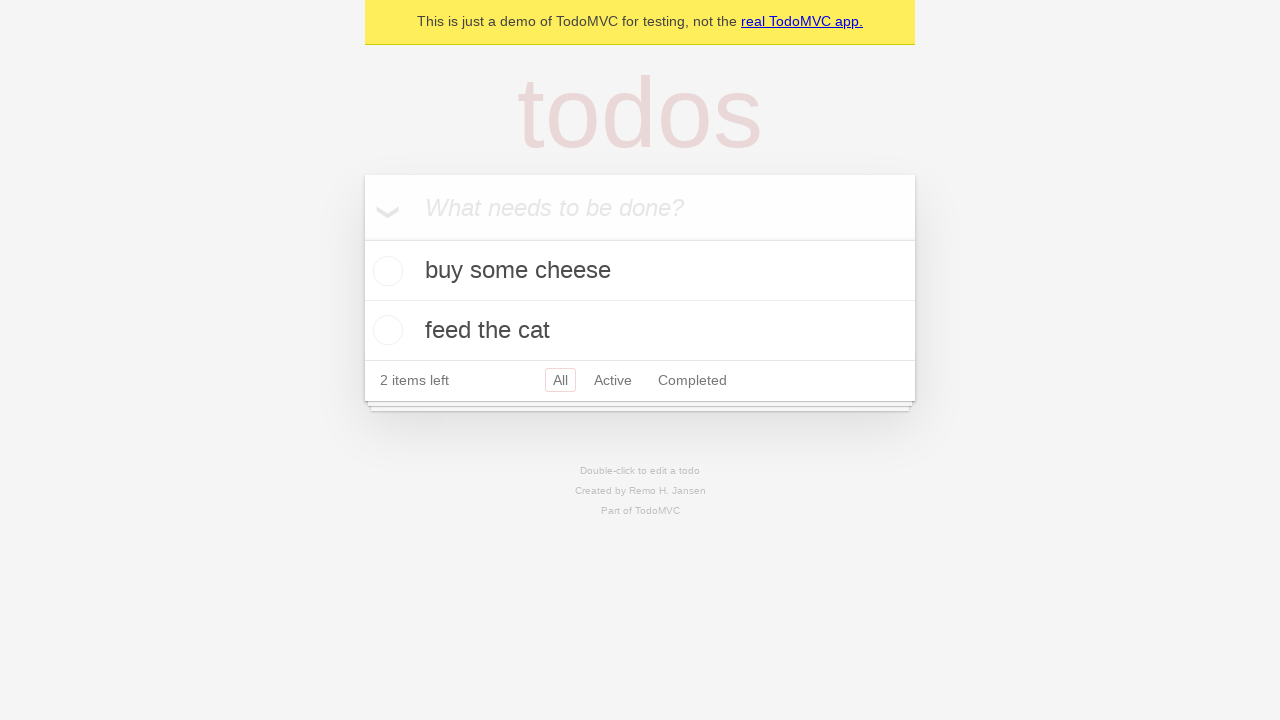

Waited for both todo items to appear in the DOM
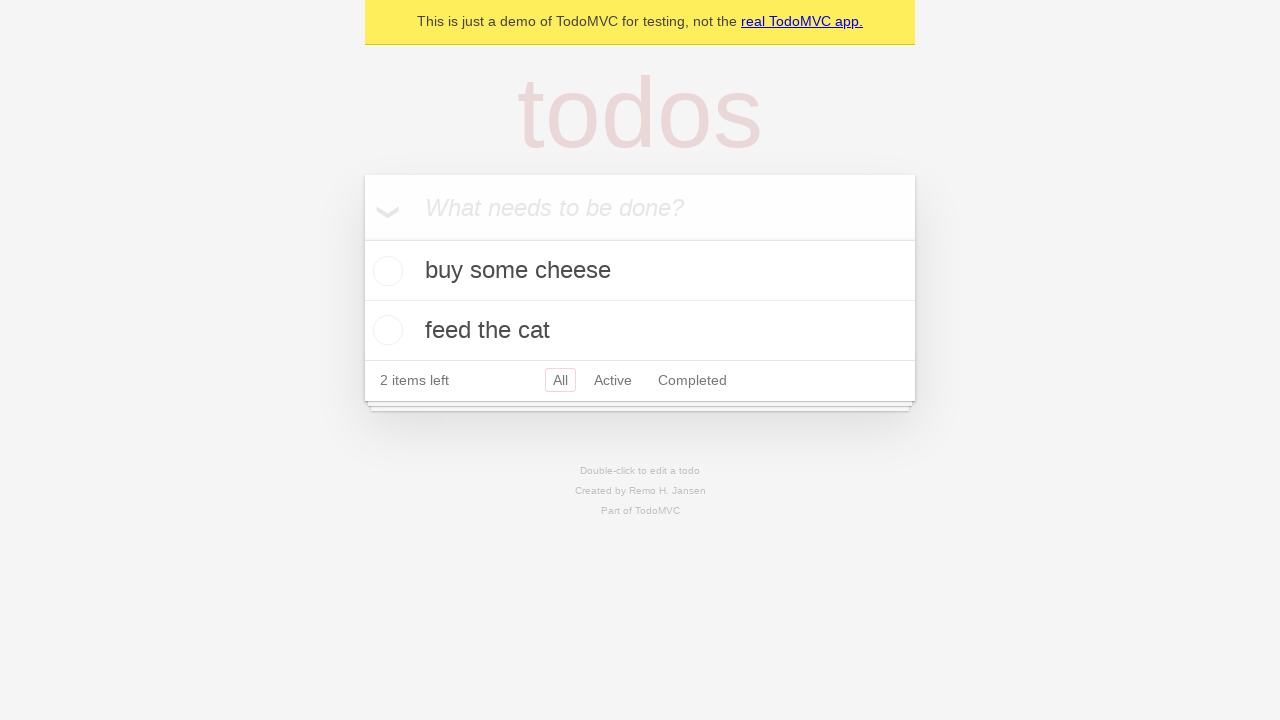

Located the first todo item
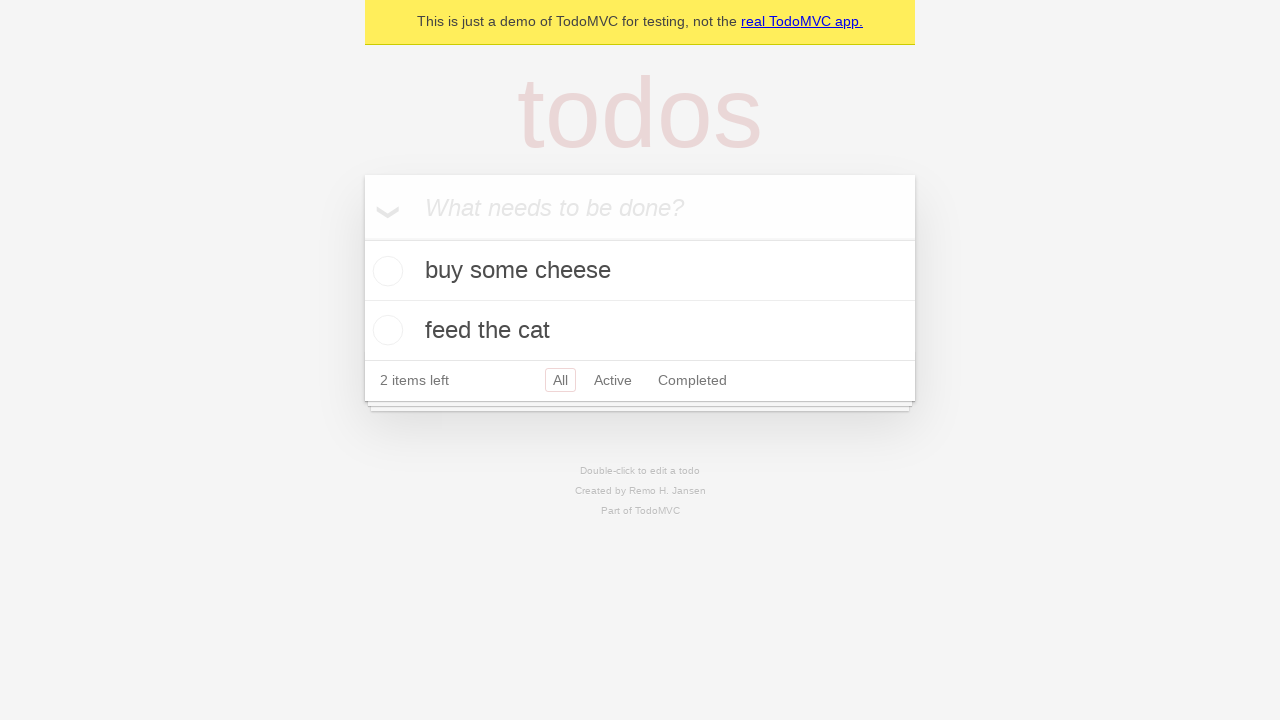

Marked the first todo item as complete by checking its checkbox at (385, 271) on internal:testid=[data-testid="todo-item"s] >> nth=0 >> internal:role=checkbox
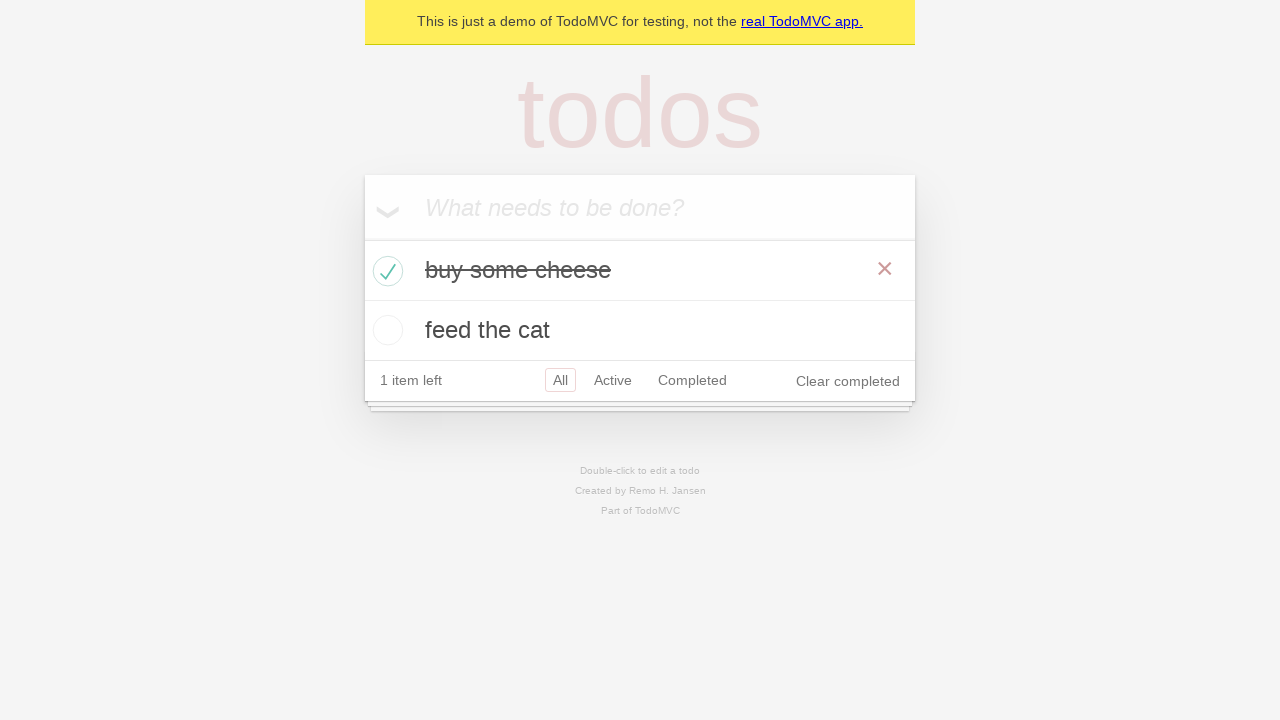

Located the second todo item
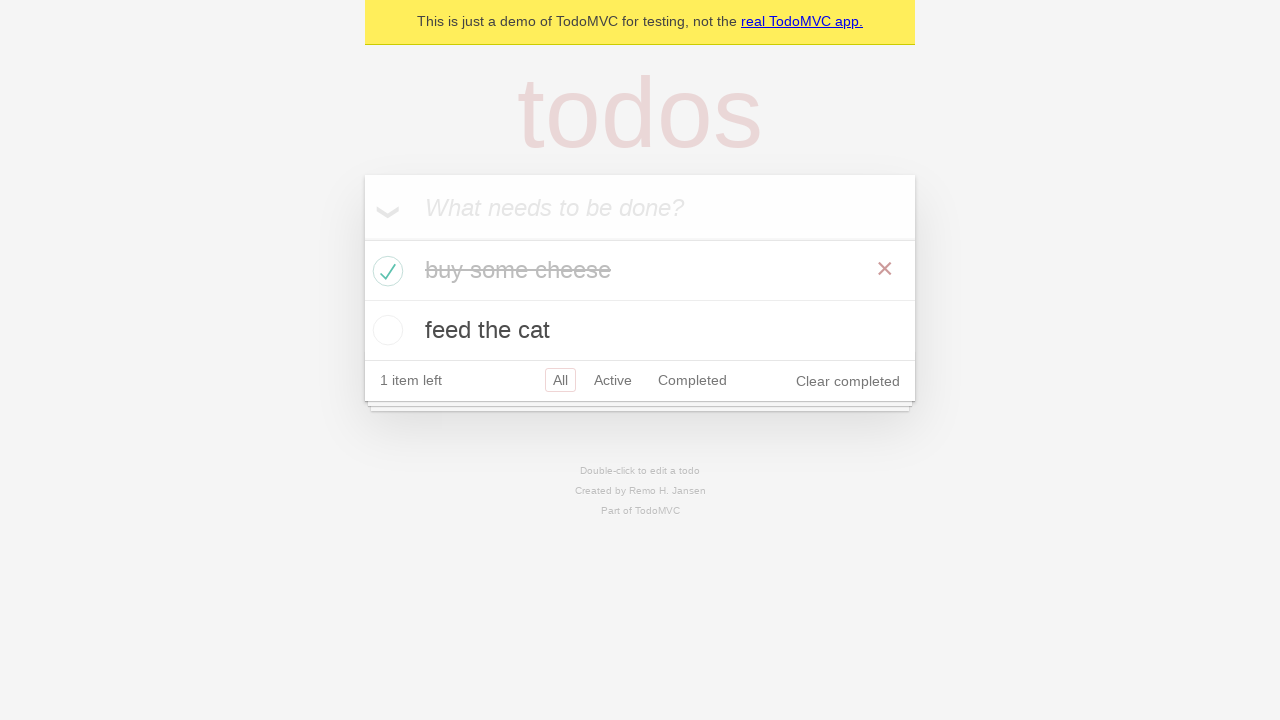

Marked the second todo item as complete by checking its checkbox at (385, 330) on internal:testid=[data-testid="todo-item"s] >> nth=1 >> internal:role=checkbox
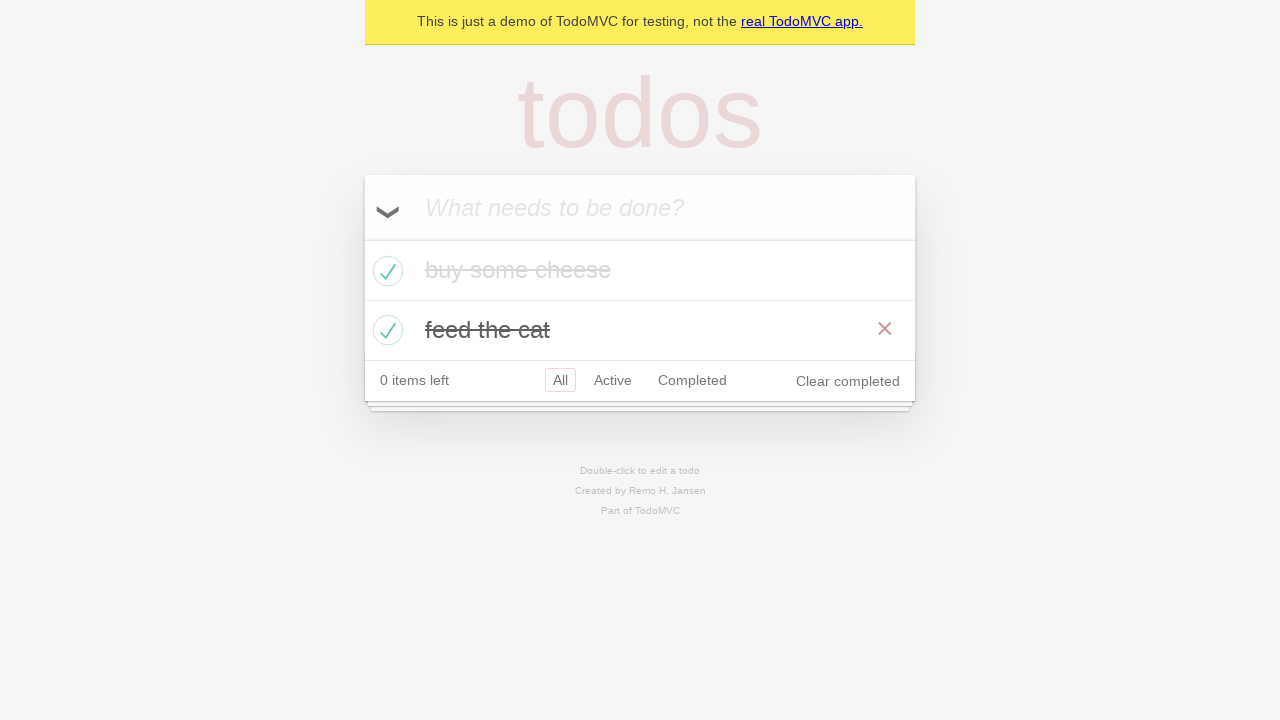

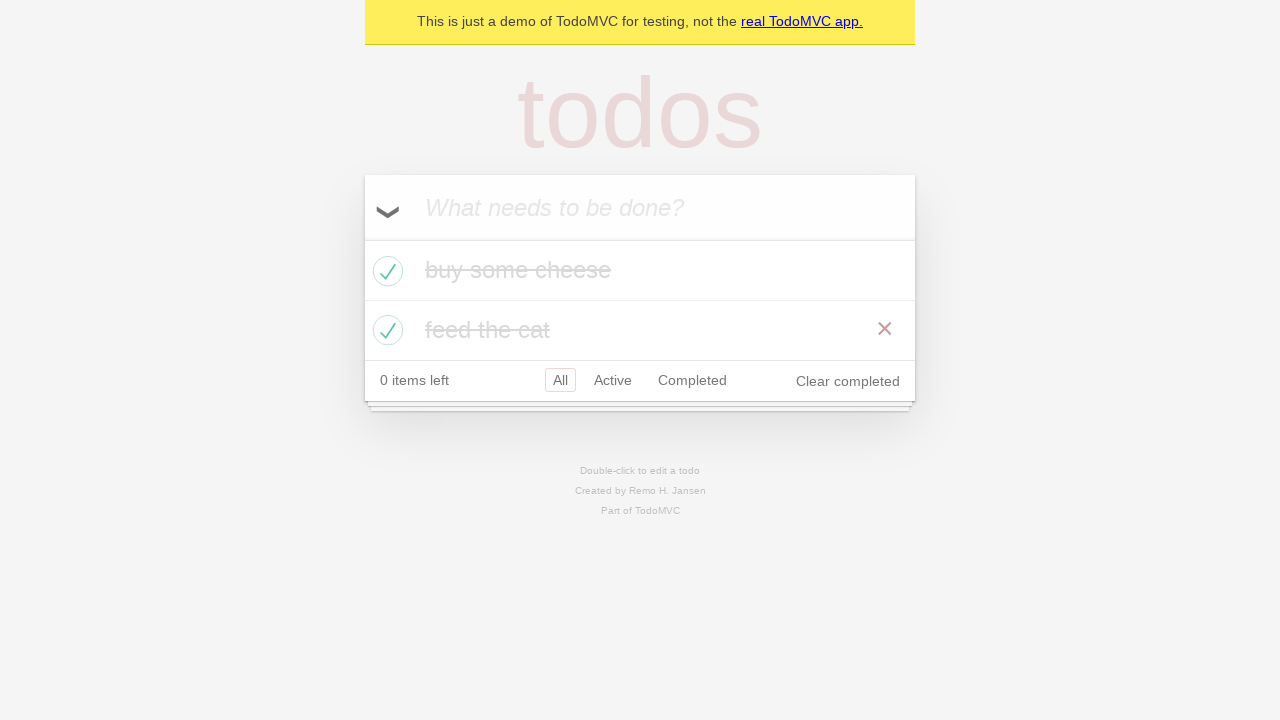